Tests drag and drop functionality on jQuery UI demo page by dragging an element into a drop zone

Starting URL: https://jqueryui.com/droppable/

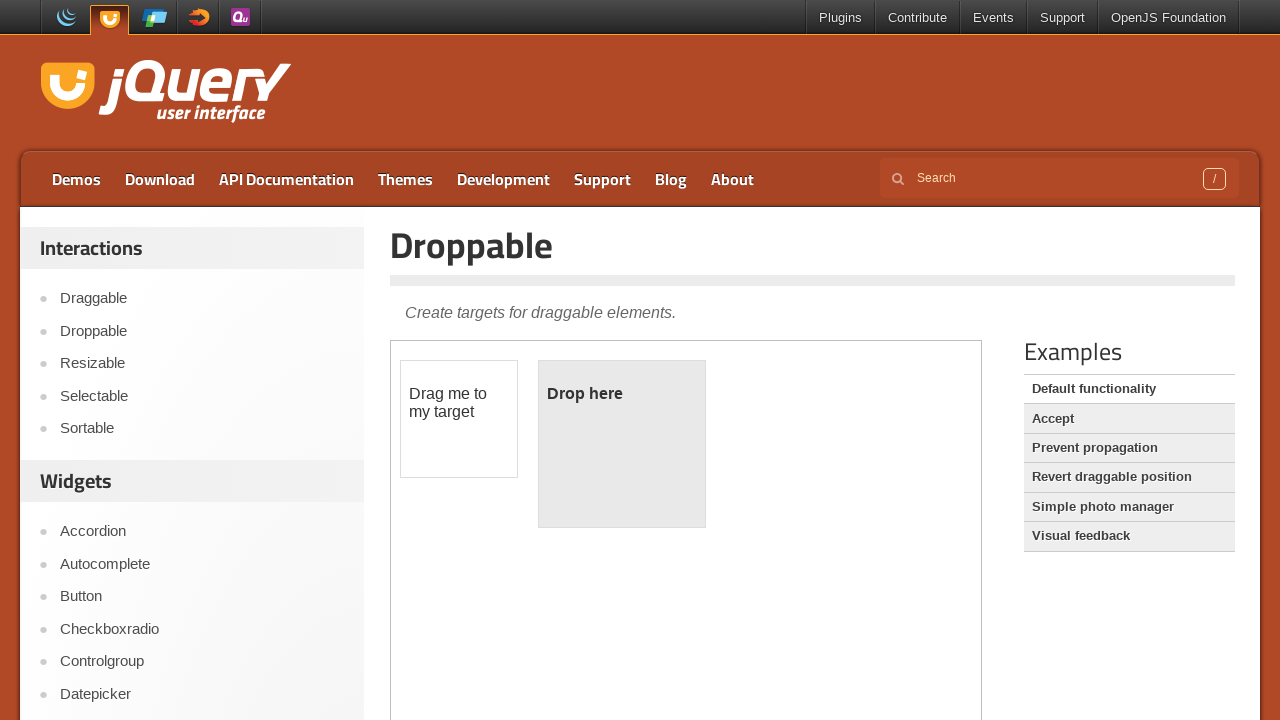

Located iframe containing drag and drop demo
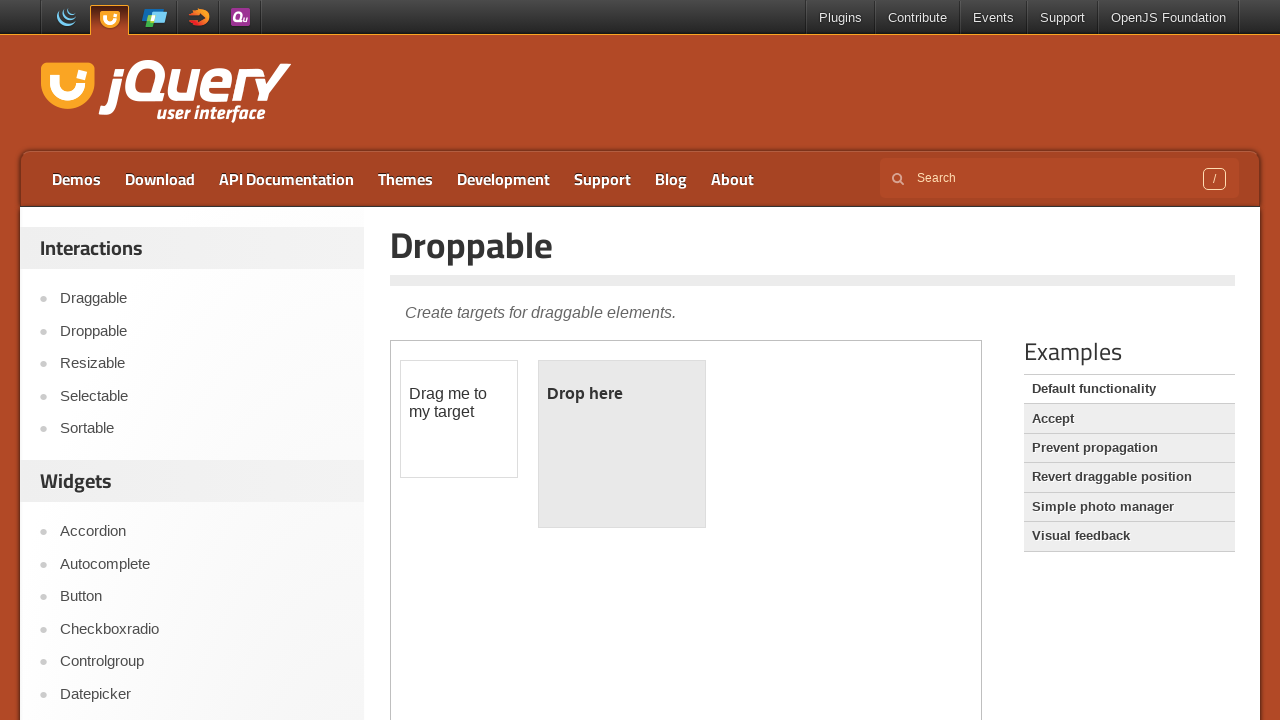

Located draggable element
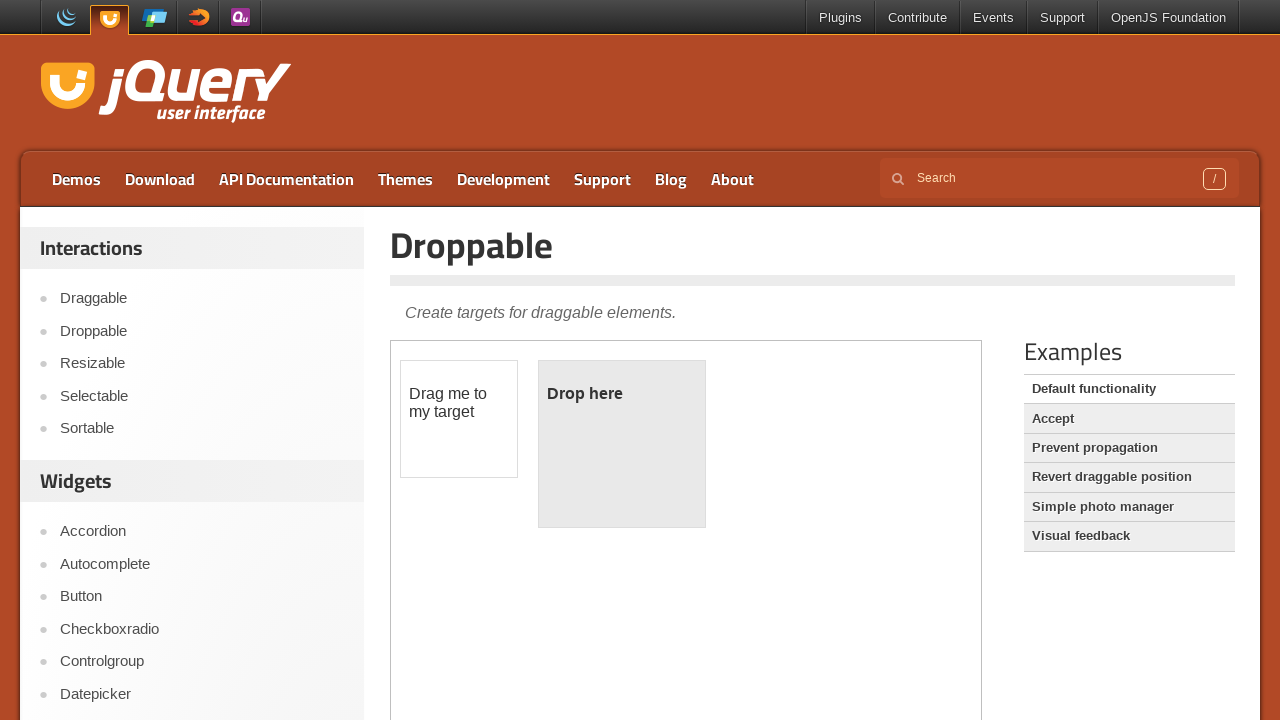

Located drop zone element
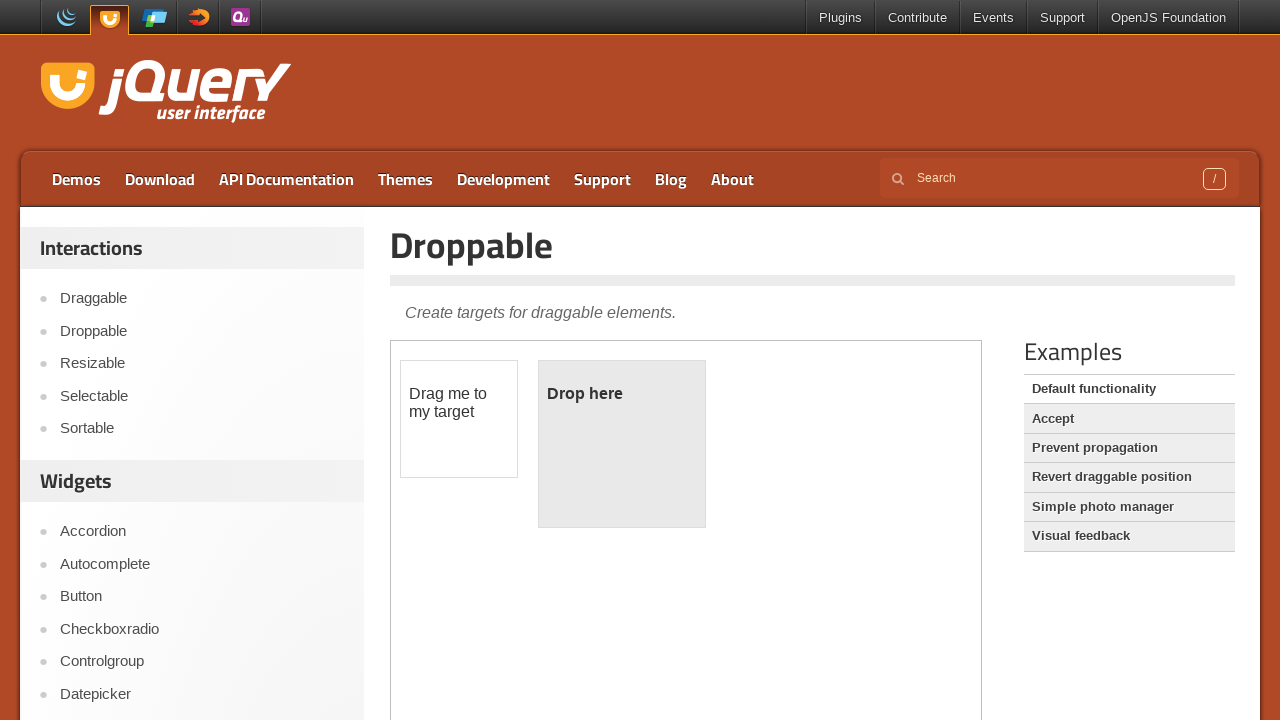

Dragged element into drop zone at (622, 394)
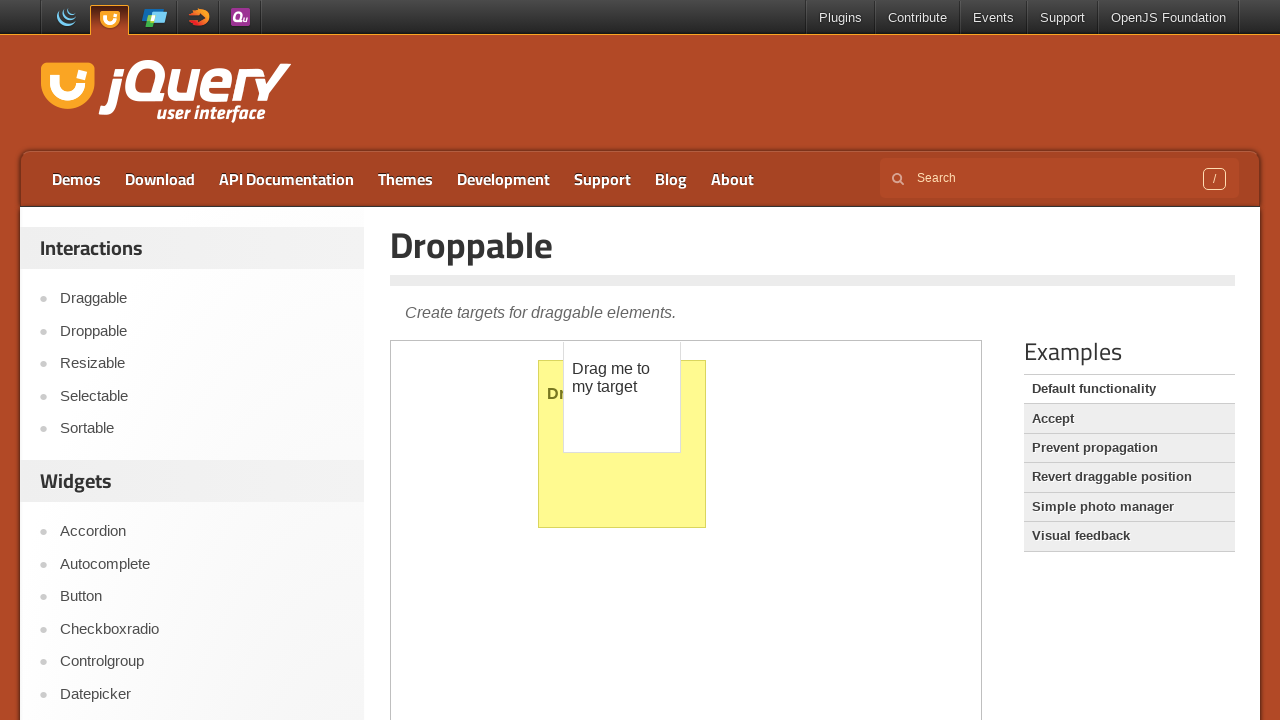

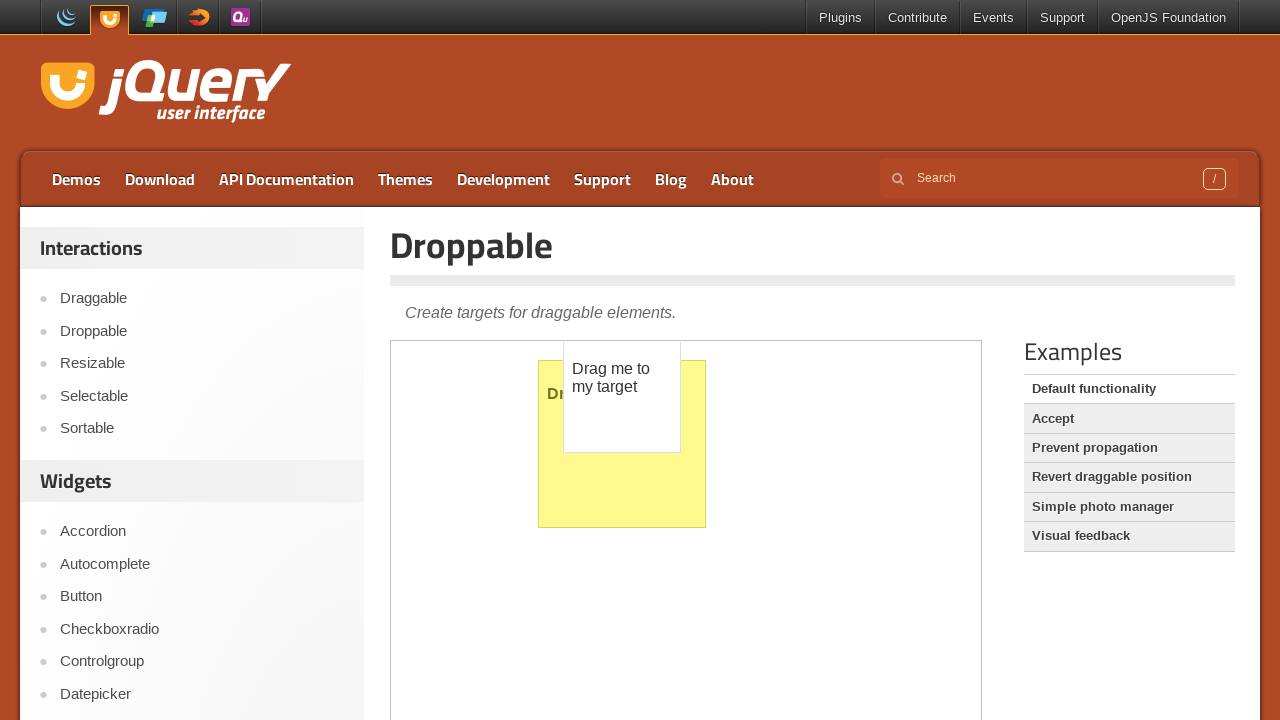